Tests double-click functionality on DemoQA by navigating to the Elements section, clicking Buttons, and performing a double-click action to verify the success message appears.

Starting URL: https://demoqa.com/

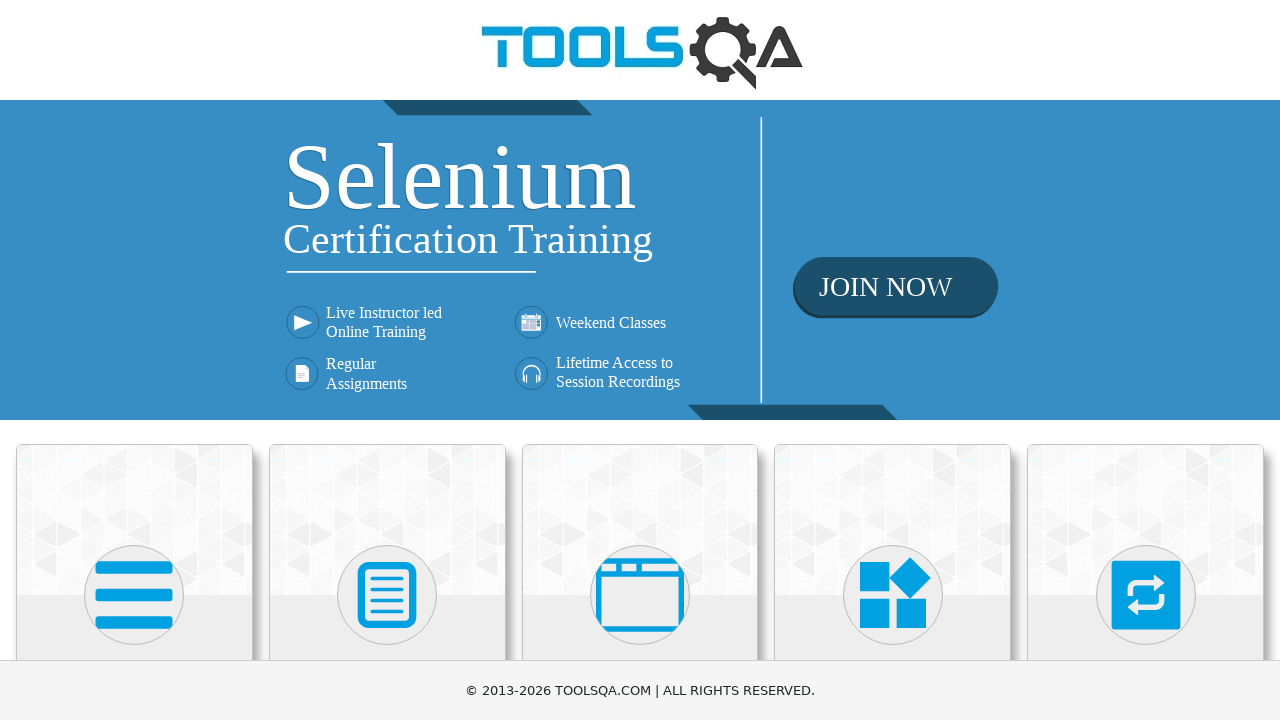

Clicked on Elements card to navigate to Elements section at (134, 360) on xpath=//h5[text()='Elements']
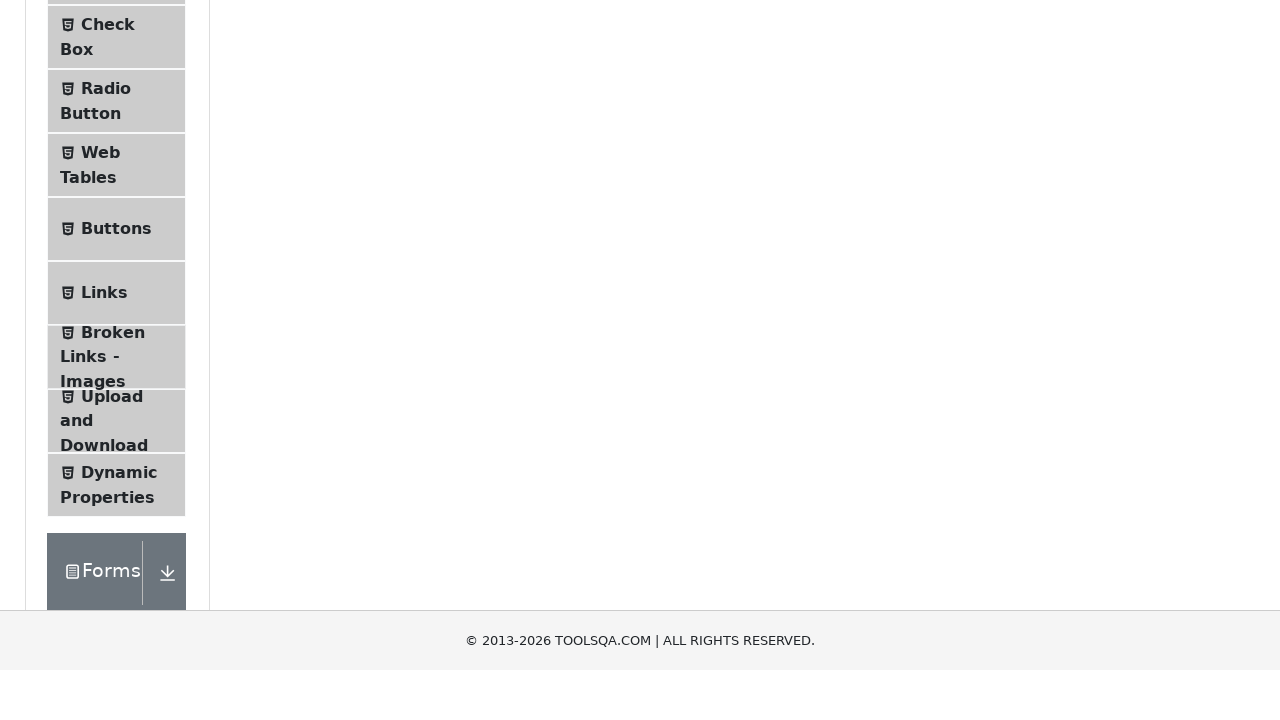

Clicked on Buttons menu item in Elements section at (116, 517) on xpath=//span[@class='text' and text()='Buttons']
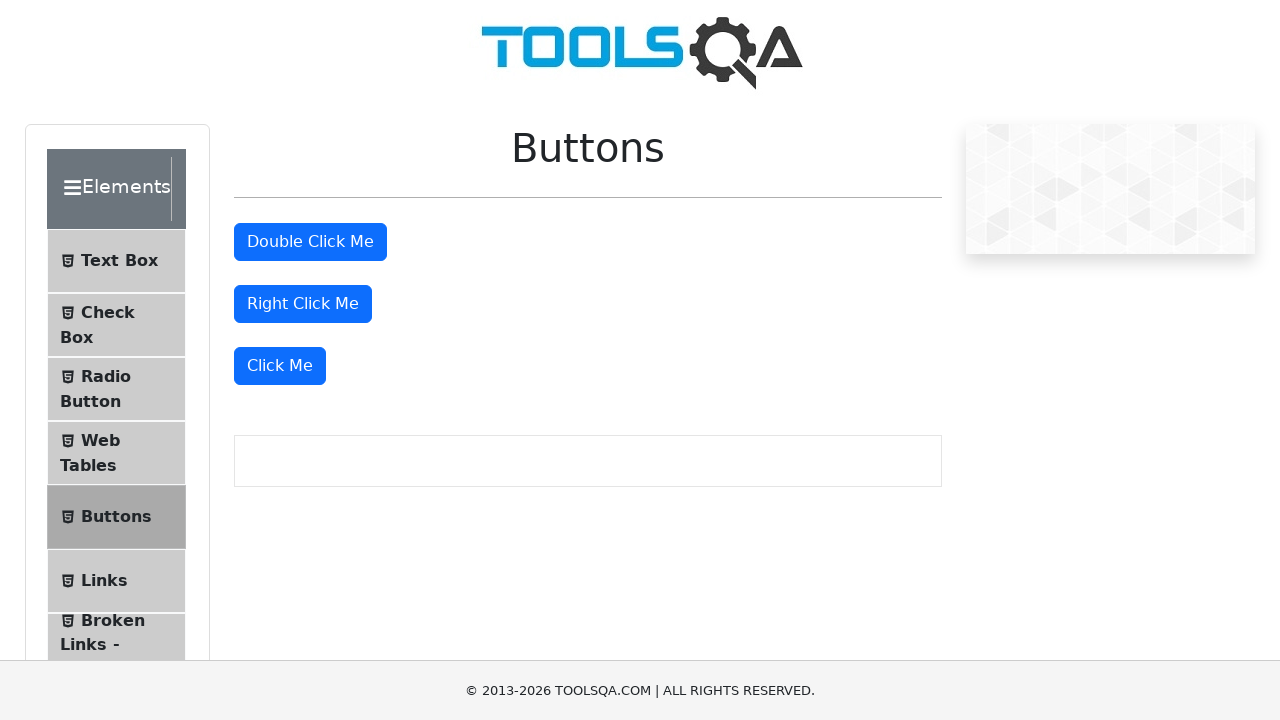

Performed double-click action on the double click button at (310, 242) on #doubleClickBtn
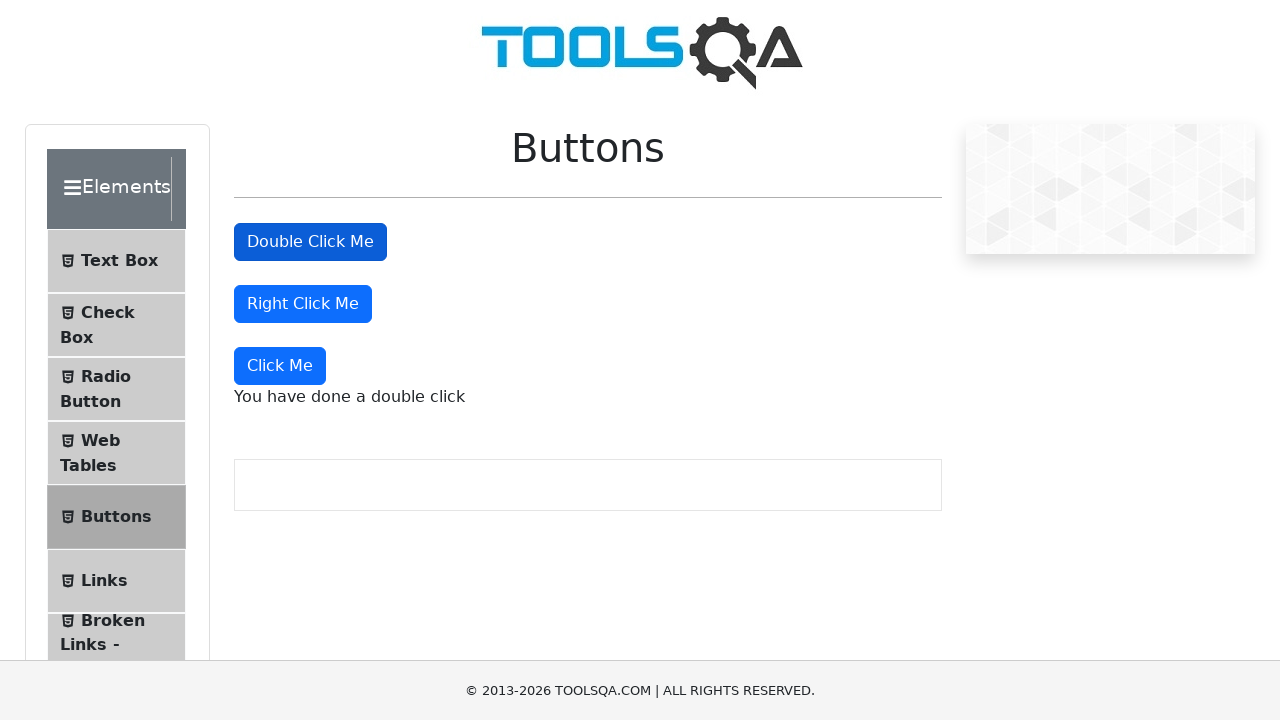

Waited for double click success message to appear
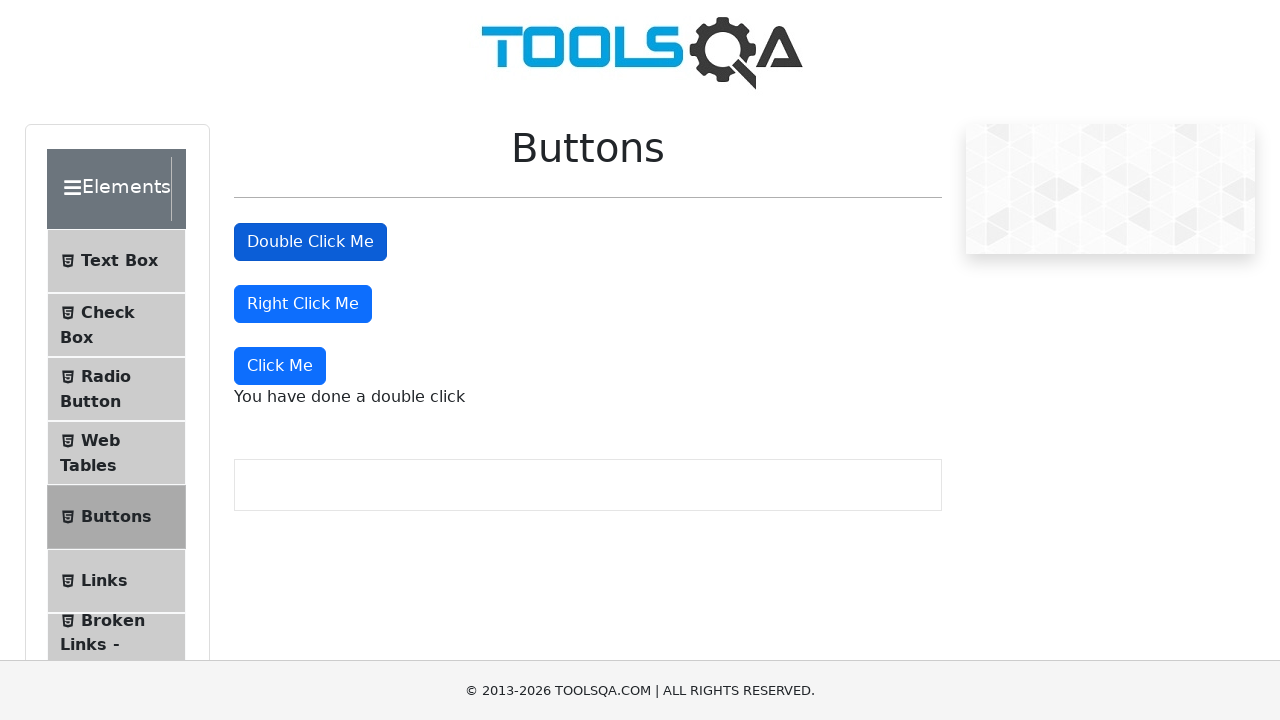

Retrieved double click message text: 'You have done a double click'
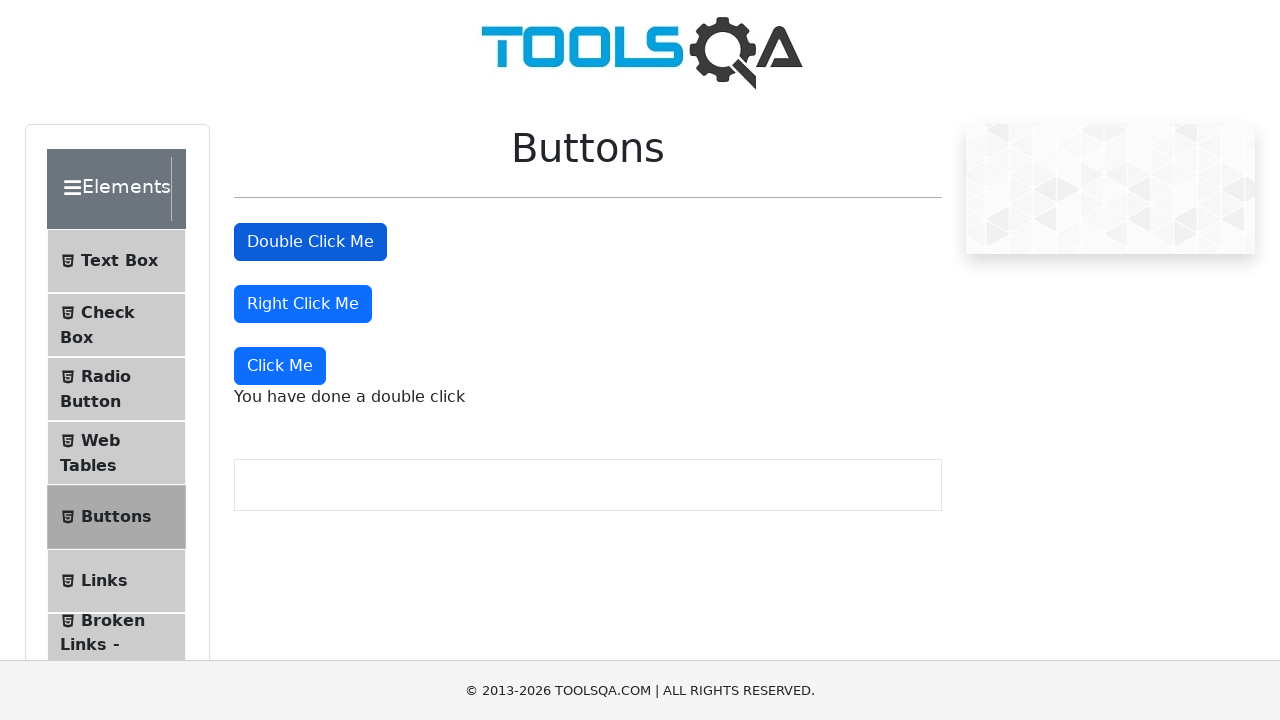

Verified that double click message matches expected text 'You have done a double click'
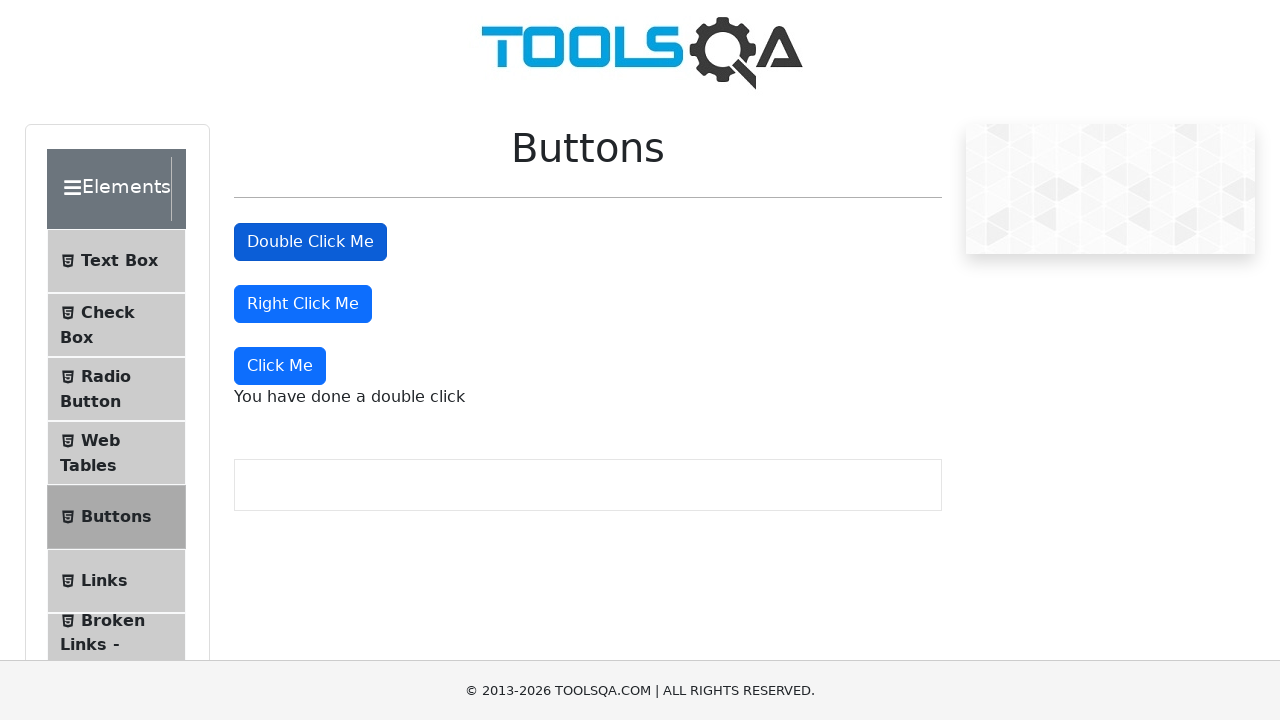

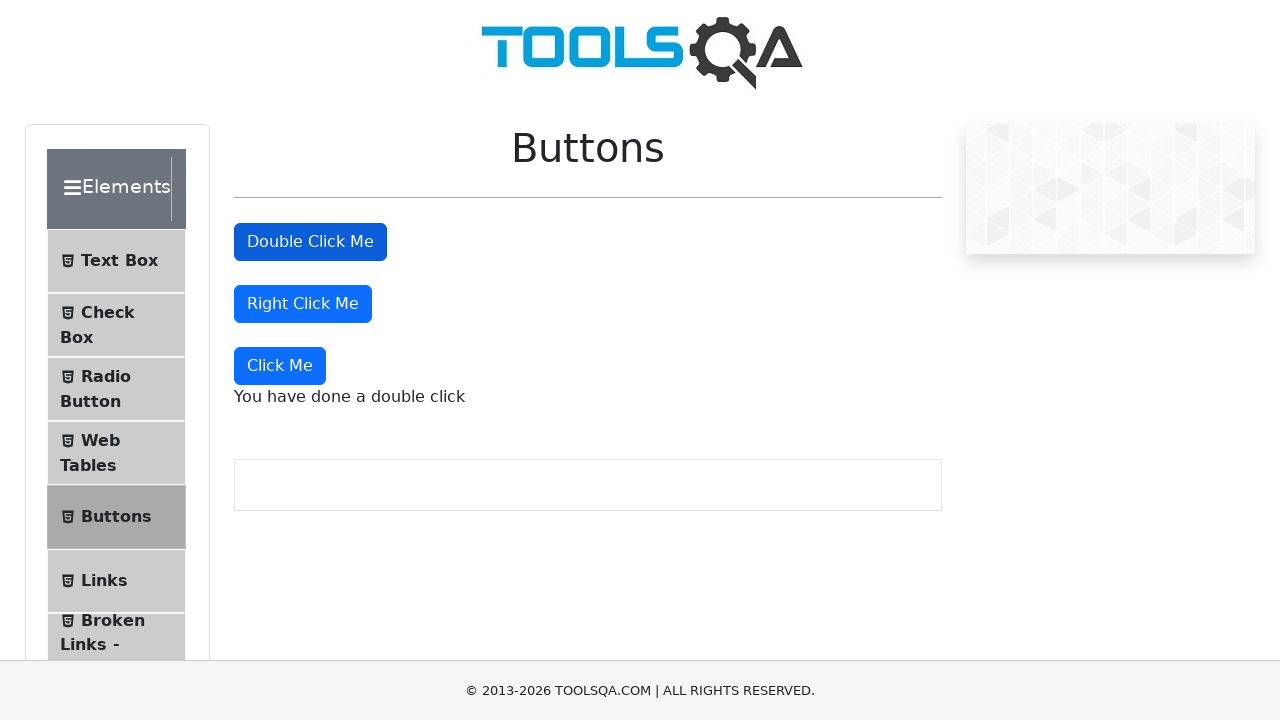